Tests alert handling functionality by triggering an alert dialog and reading its text content

Starting URL: http://demo.automationtesting.in/Alerts.html

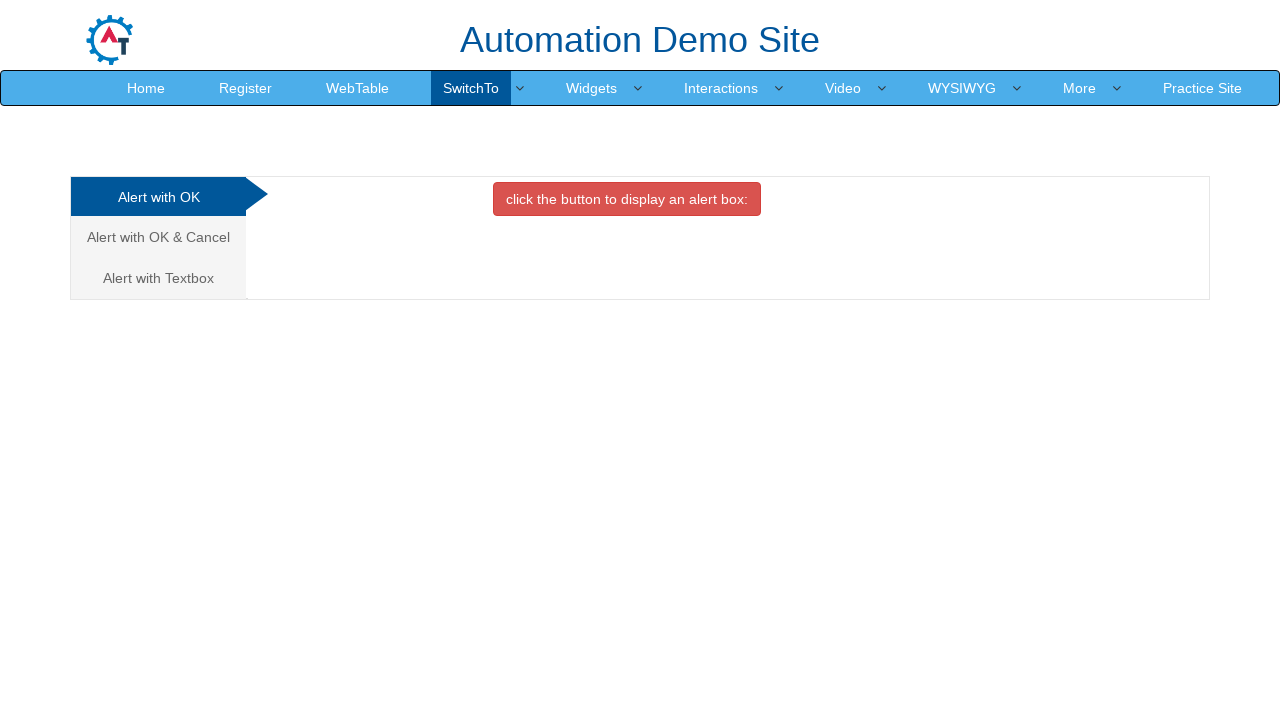

Clicked button to trigger alert dialog at (627, 199) on xpath=//*[@onClick='alertbox()']
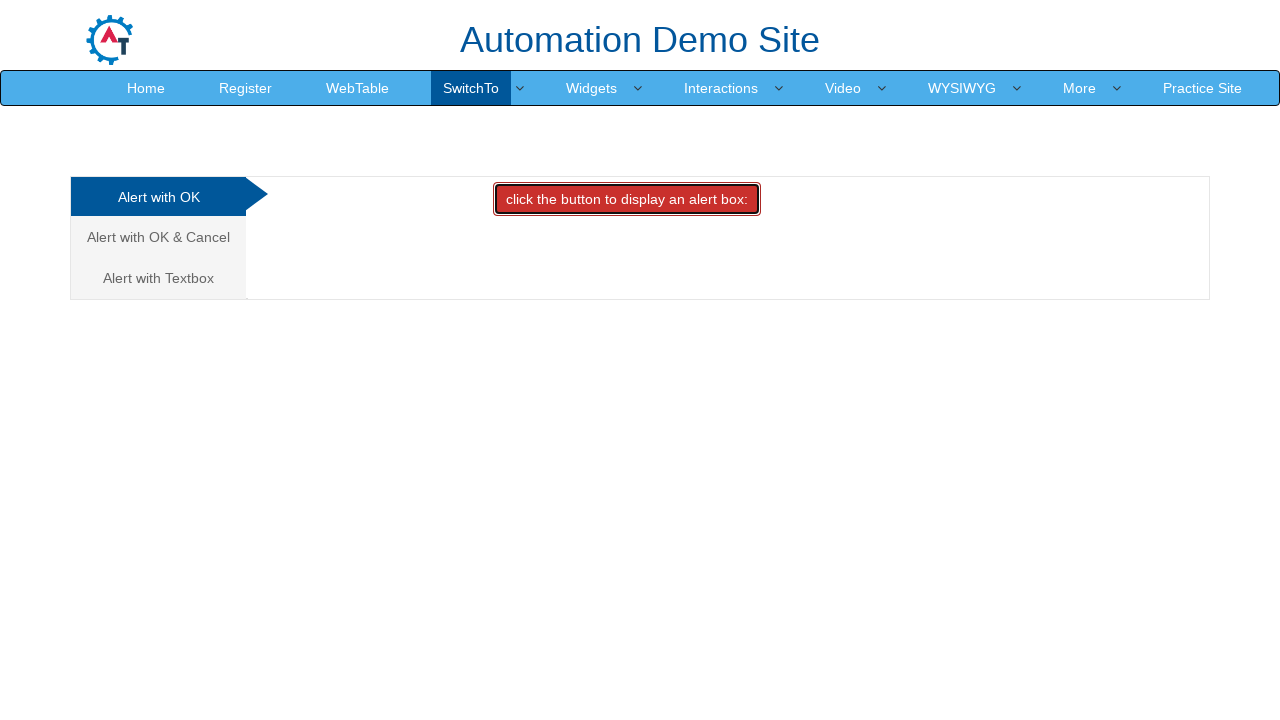

Set up event listener to handle alert dialog
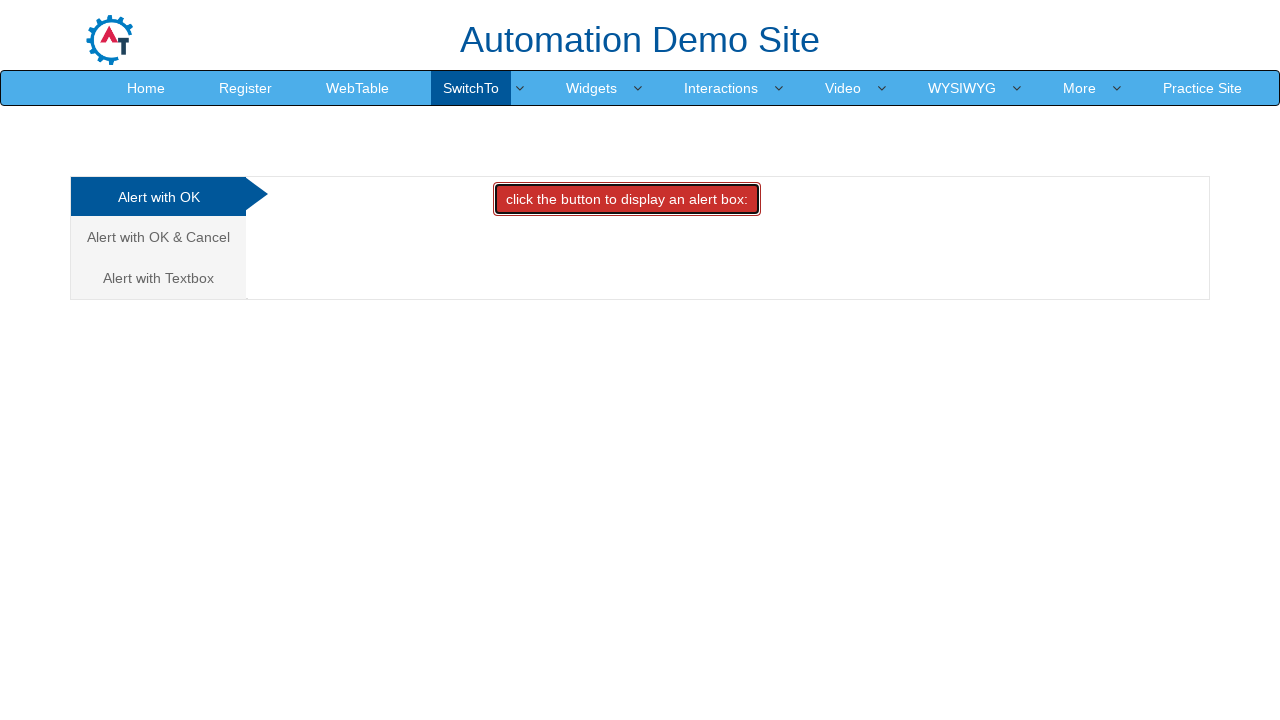

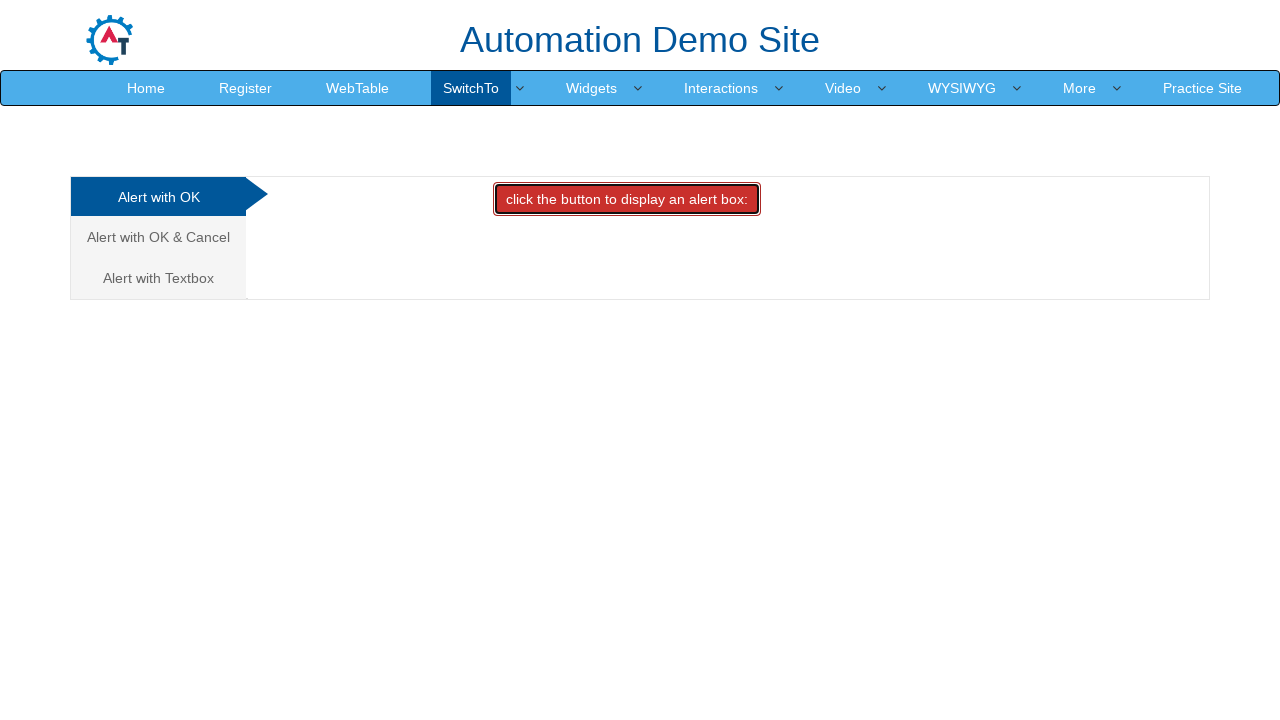